Tests adding a new record to a web table by clicking the add button, filling out the registration form with various fields (first name, last name, email, age, salary, department), and submitting the form.

Starting URL: https://demoqa.com/webtables

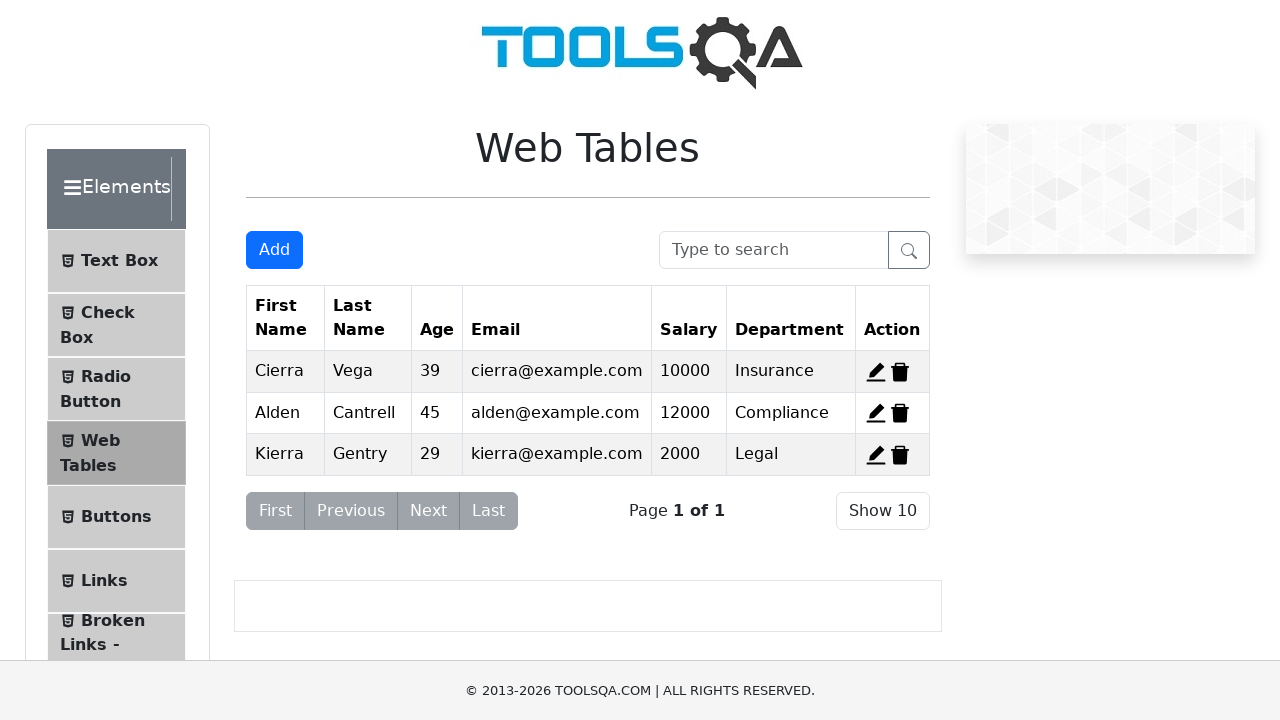

Clicked the Add button to open registration form at (274, 250) on #addNewRecordButton
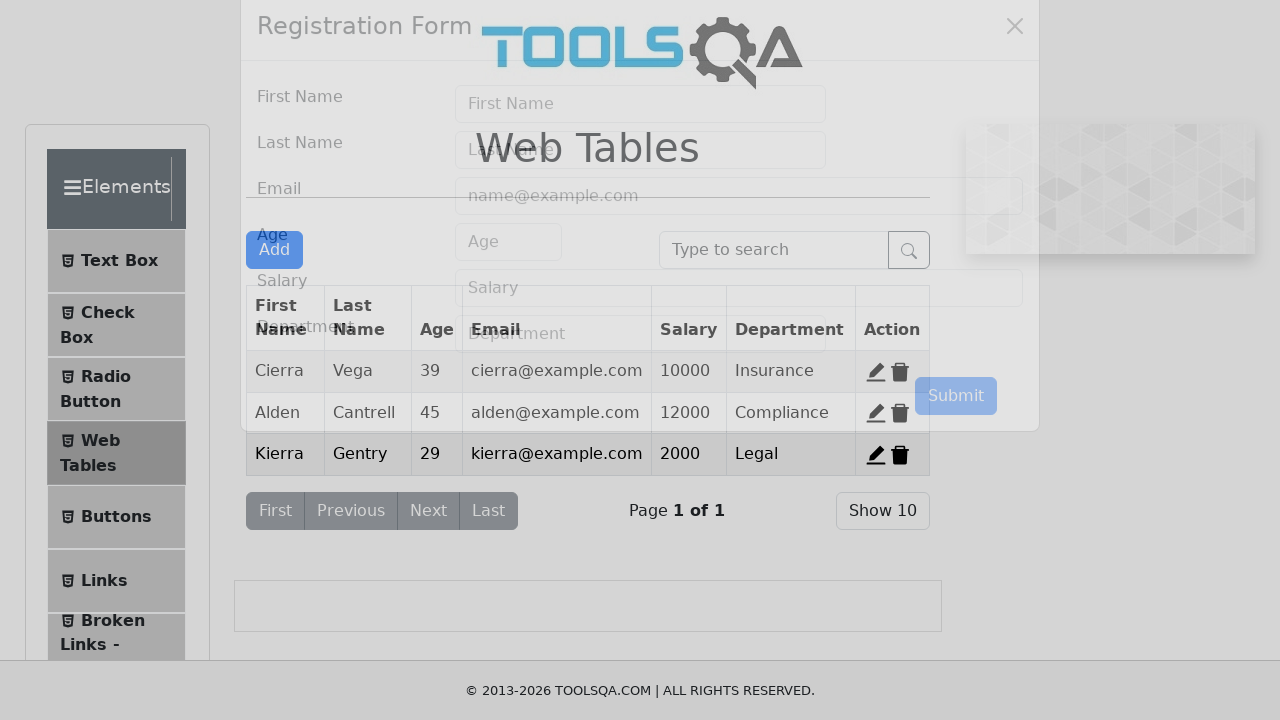

Filled first name field with 'Honda' on #firstName
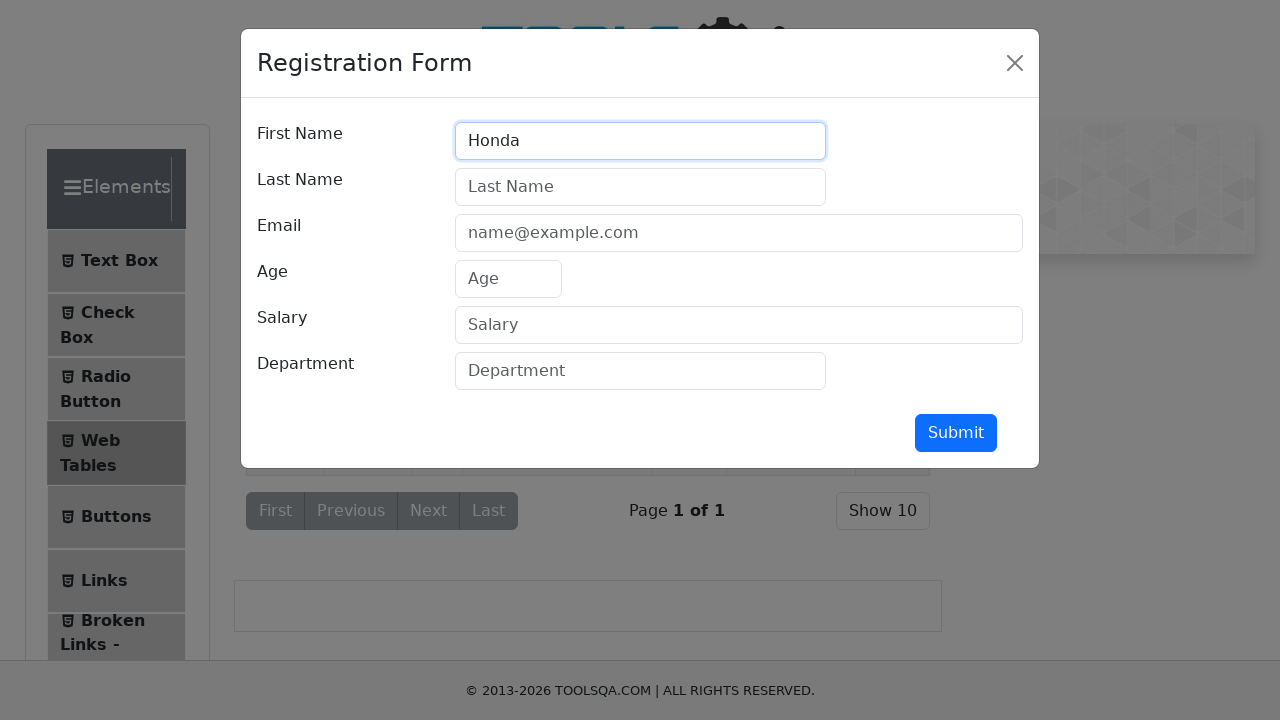

Filled last name field with 'Civic' on #lastName
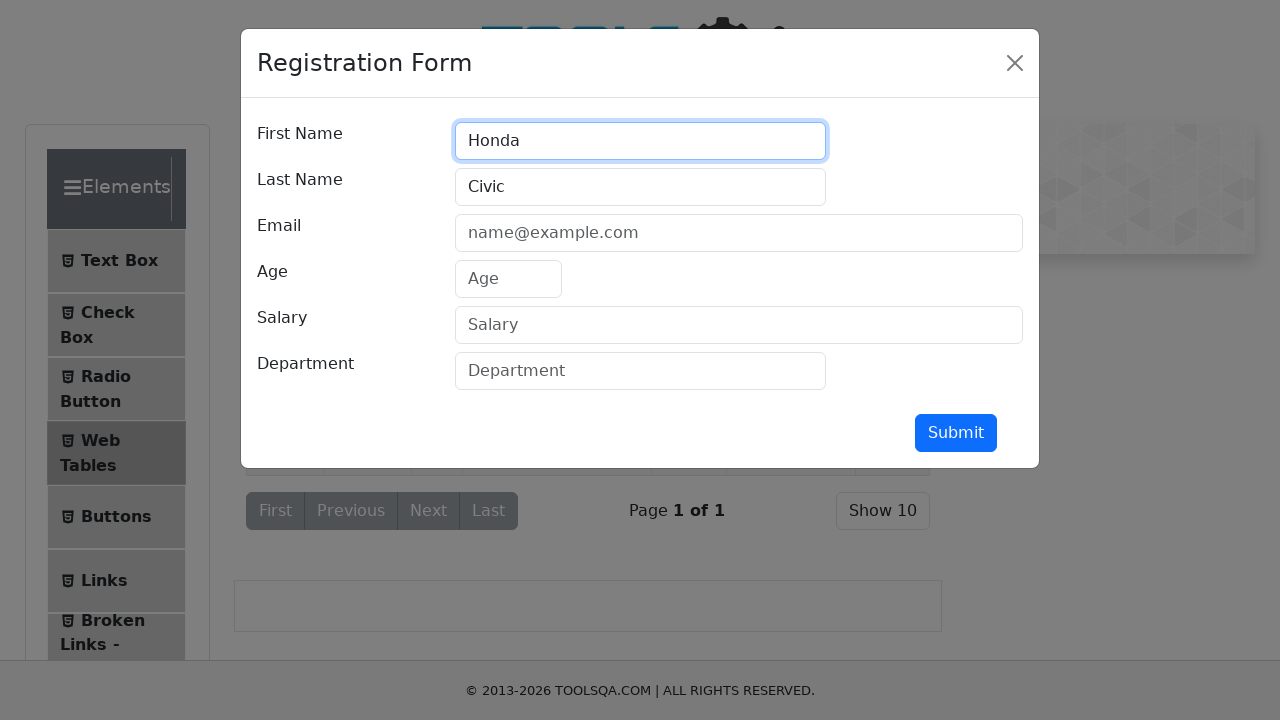

Filled email field with 'honda.civic@gmail.com' on #userEmail
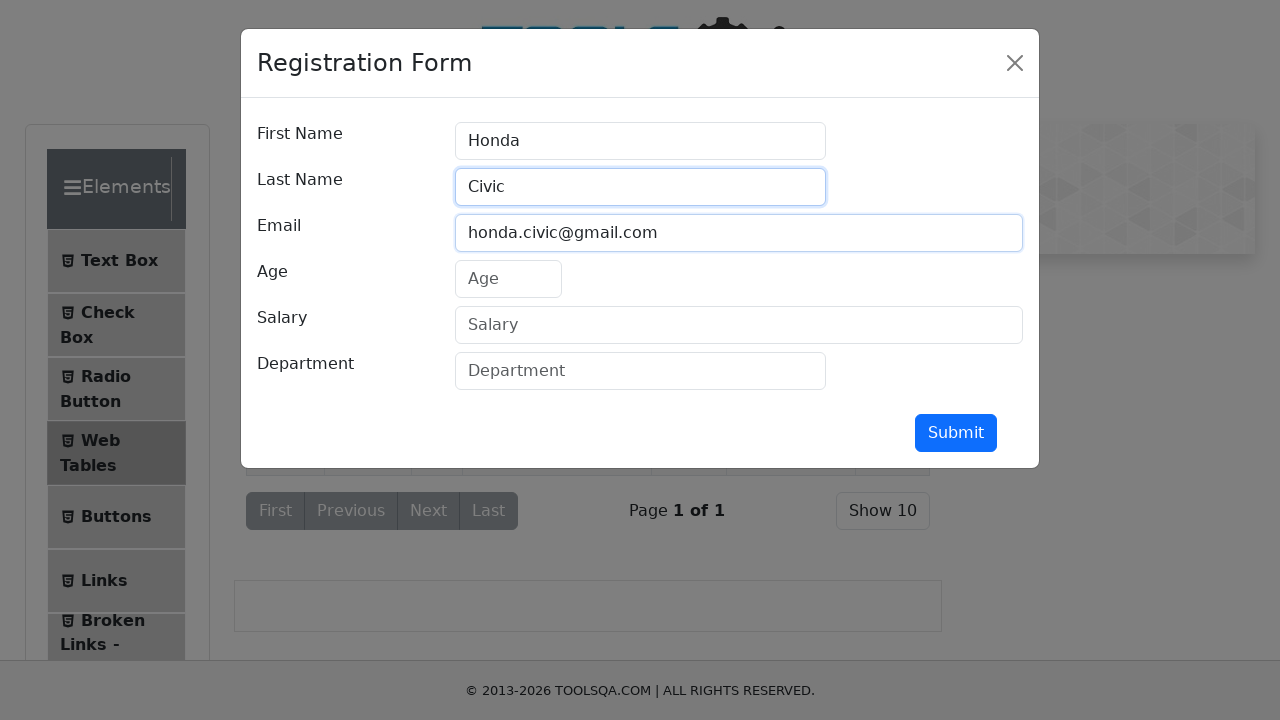

Filled age field with '2024' on #age
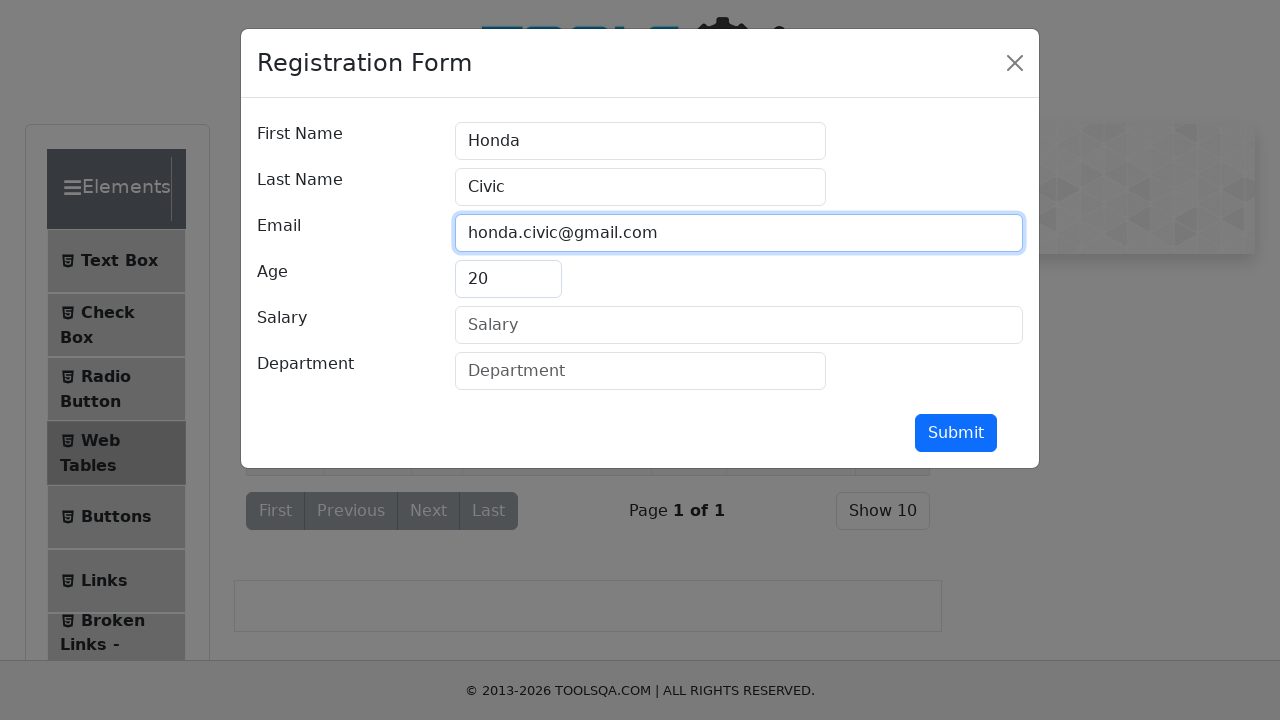

Filled salary field with '30000' on #salary
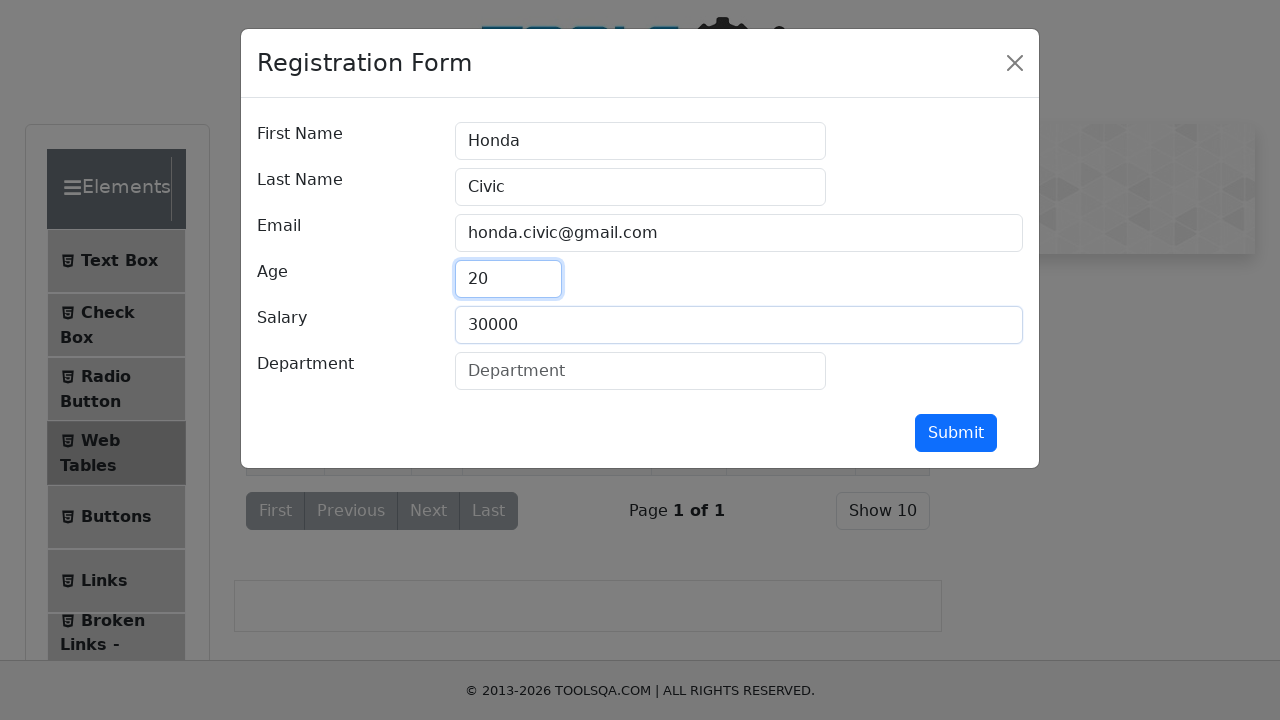

Filled department field with 'Car' on #department
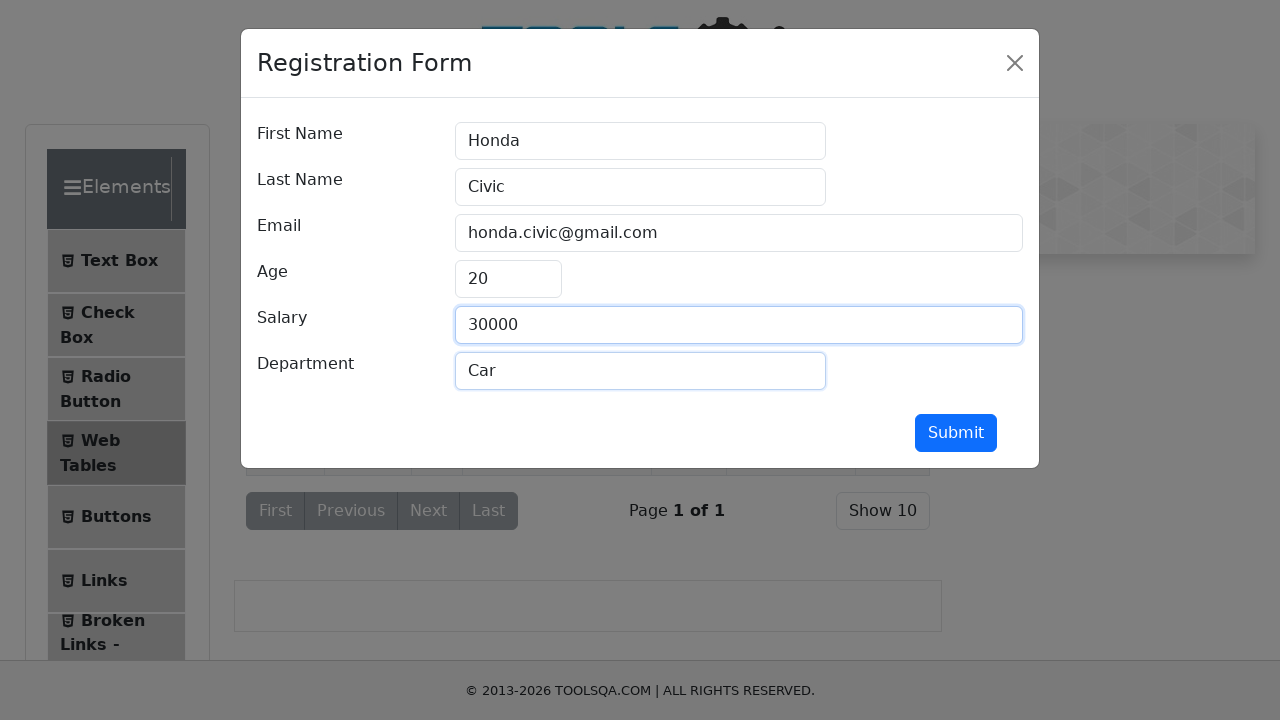

Clicked submit button to add new record to web table at (956, 433) on #submit
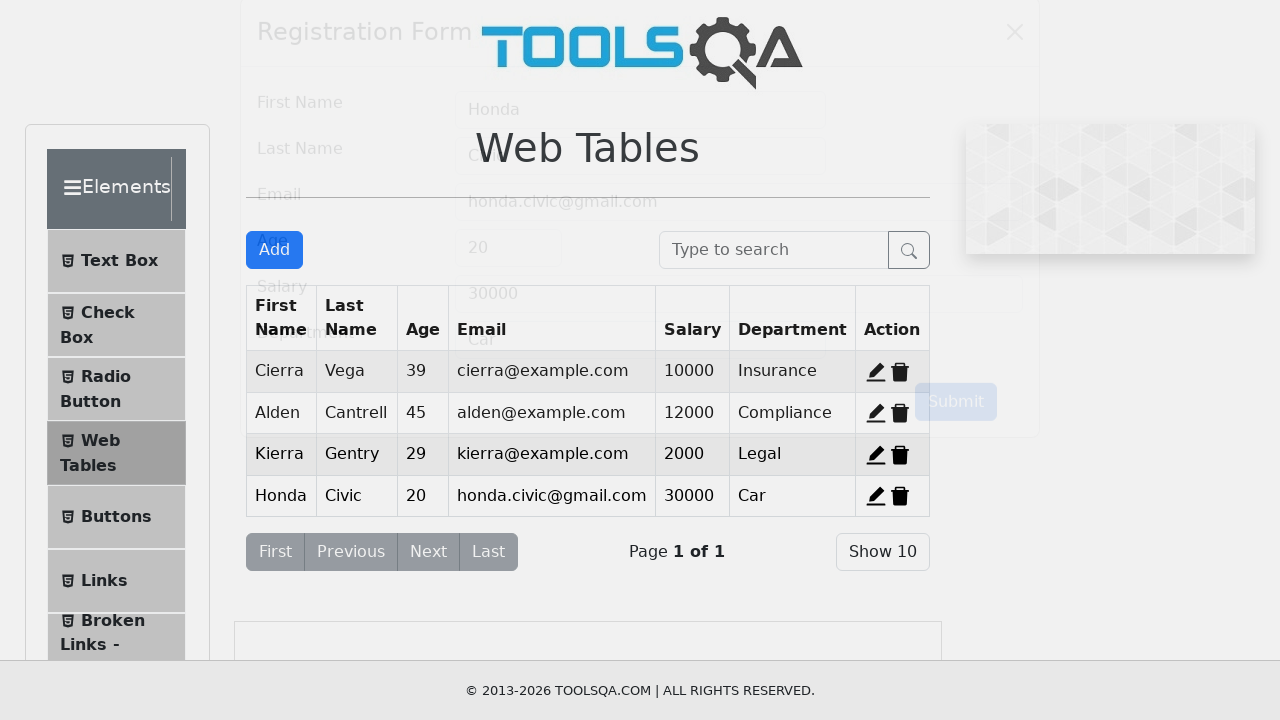

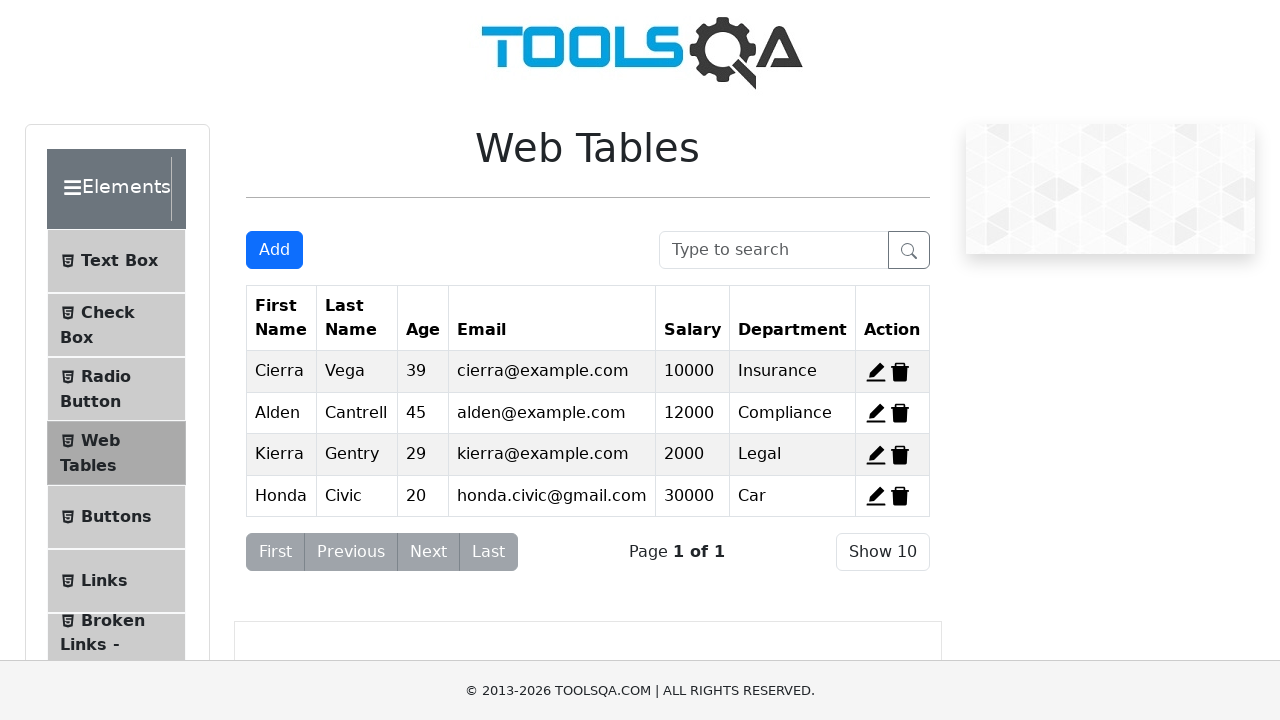